Tests a form workflow by selecting a checkbox, choosing the corresponding dropdown option, entering text, and triggering an alert to verify the flow

Starting URL: https://www.rahulshettyacademy.com/AutomationPractice/

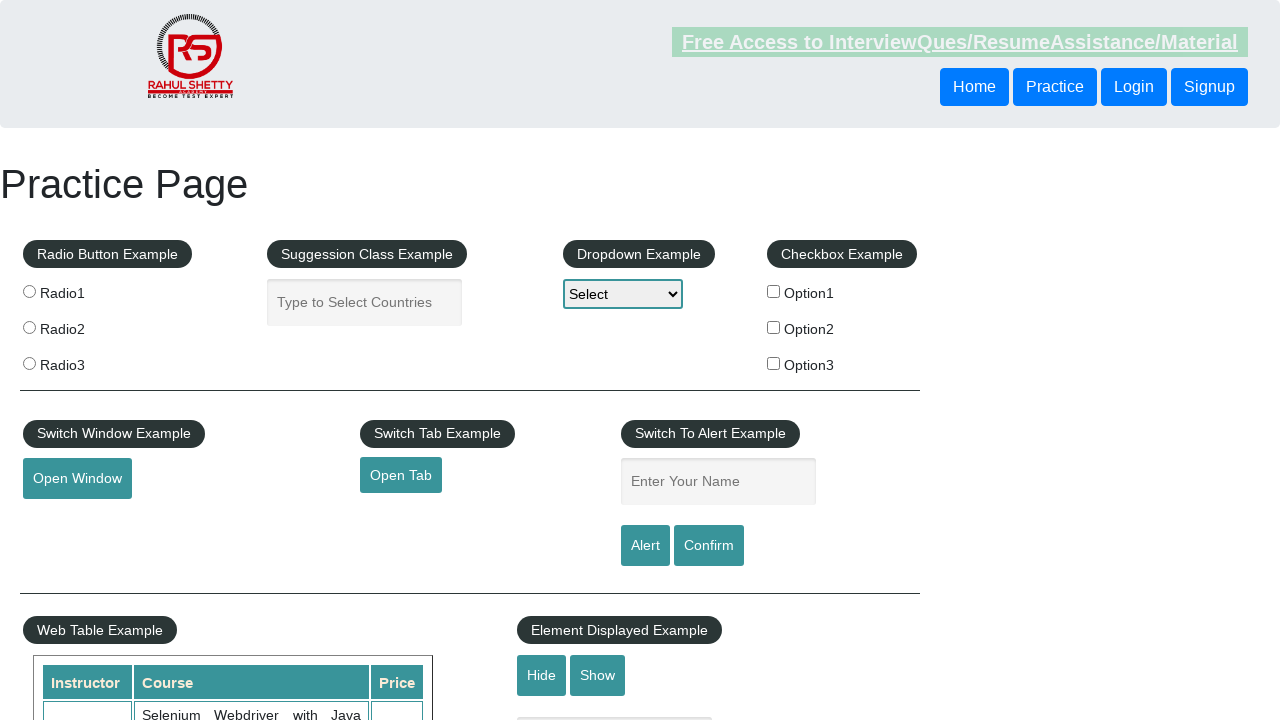

Clicked the second checkbox option at (774, 327) on #checkBoxOption2
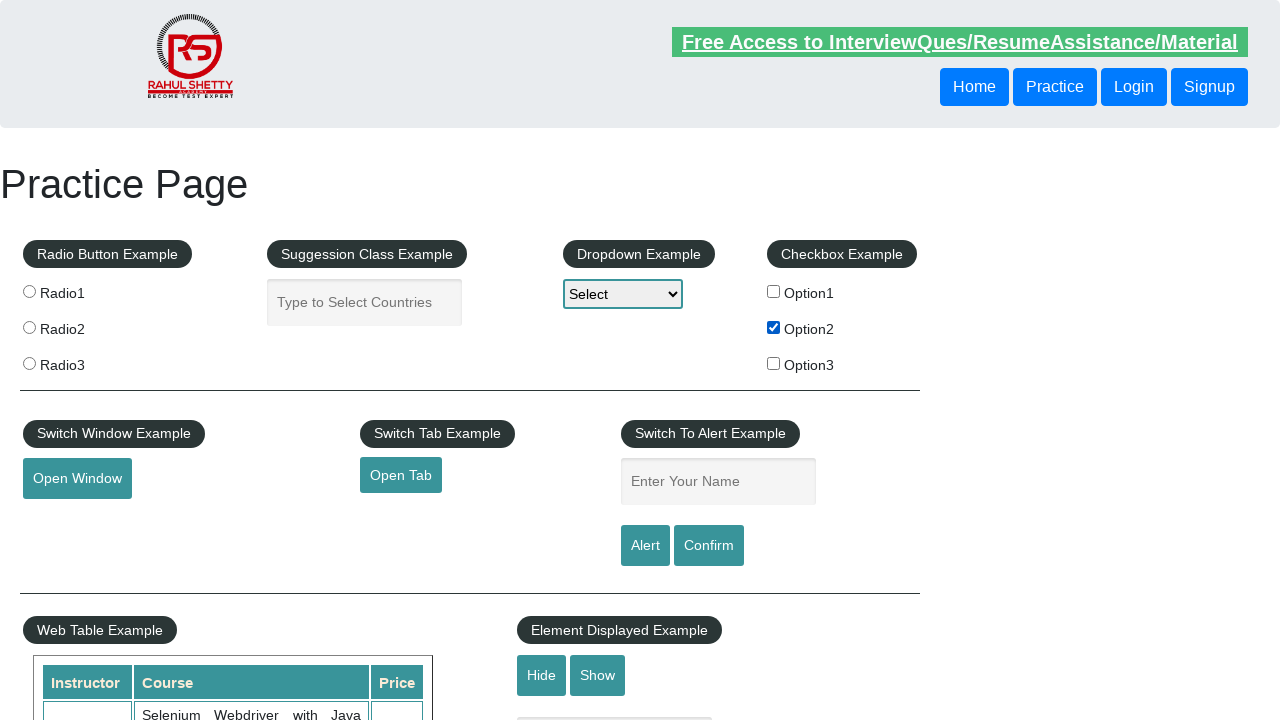

Retrieved checkbox value attribute: option2
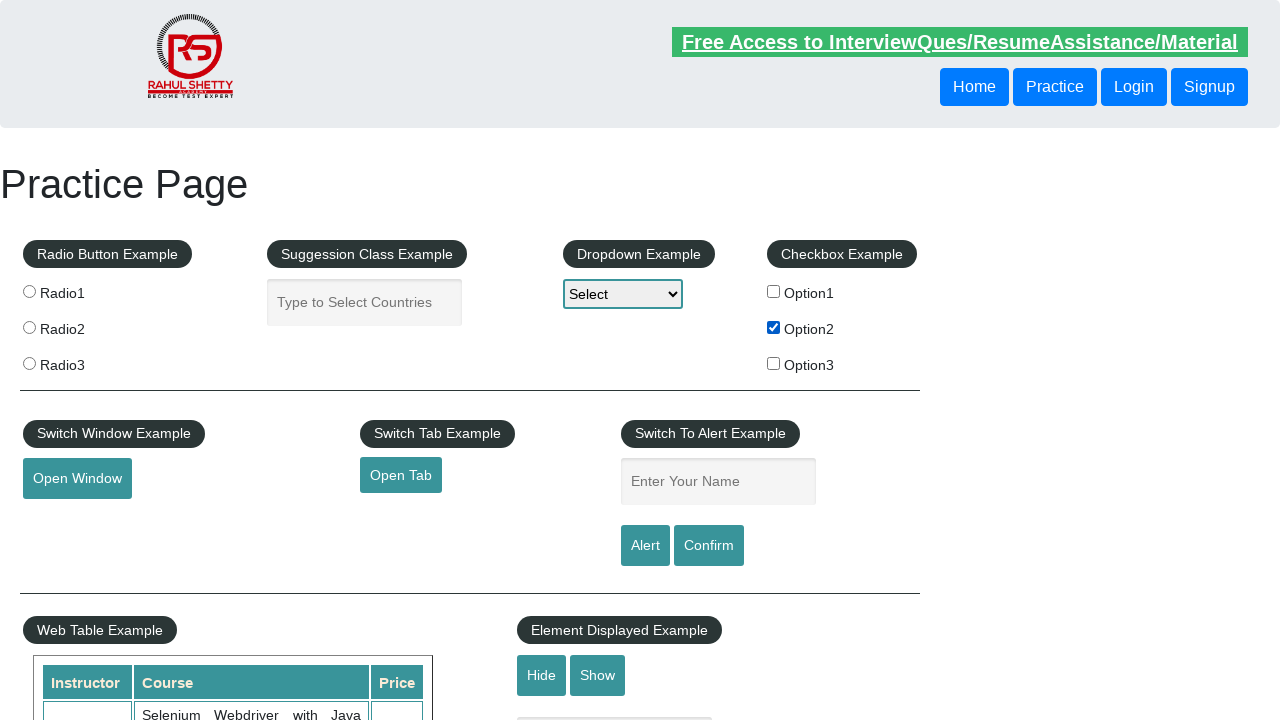

Selected corresponding value 'option2' from dropdown on #dropdown-class-example
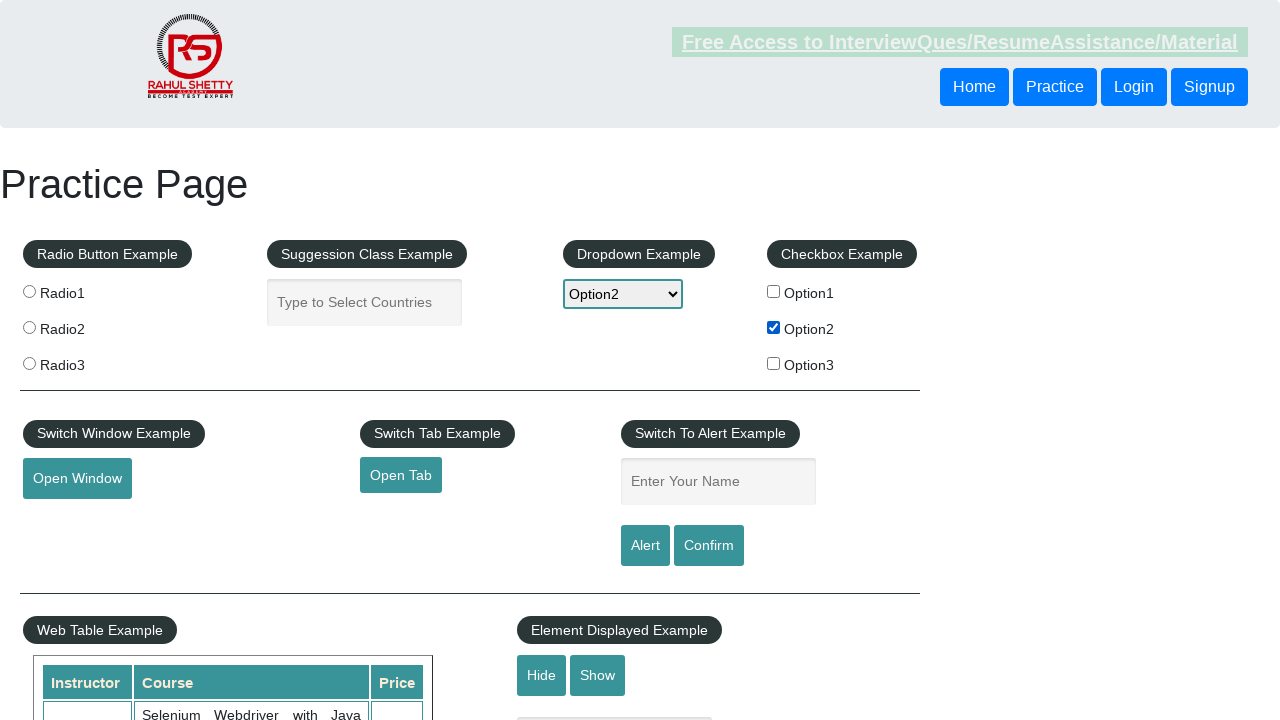

Retrieved selected option text: Option2
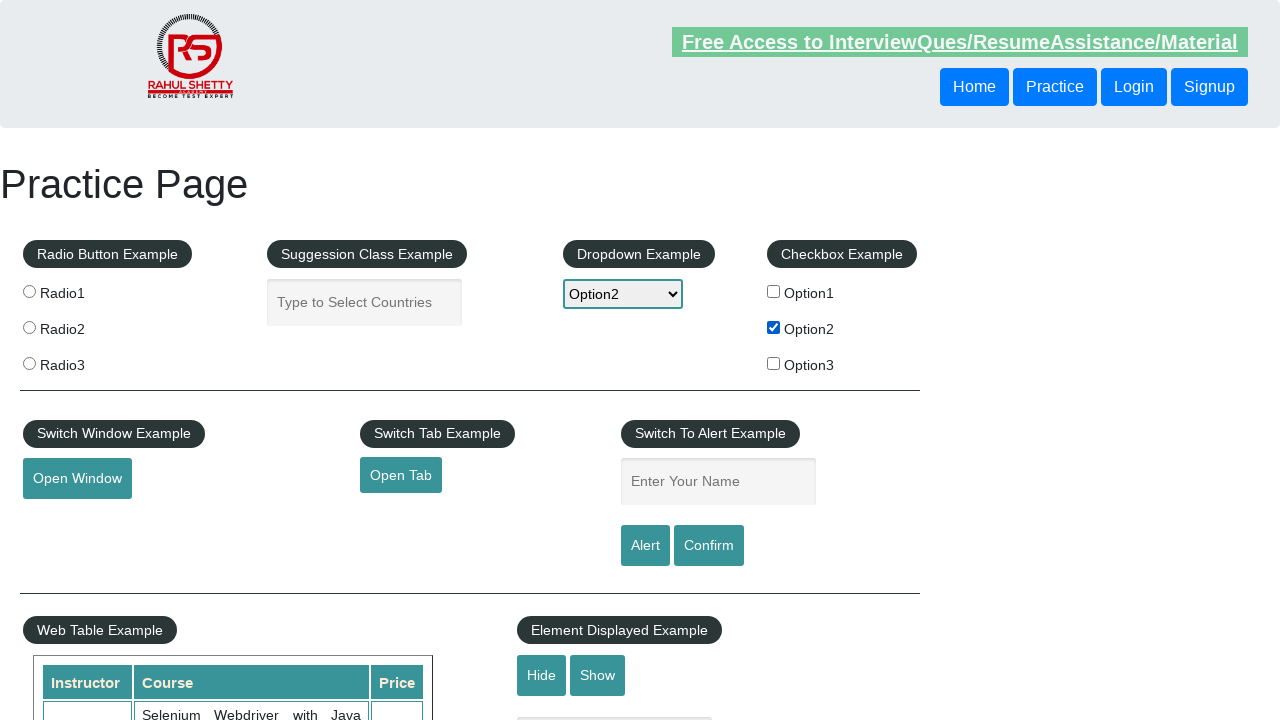

Entered 'Option2' into the name field on #name
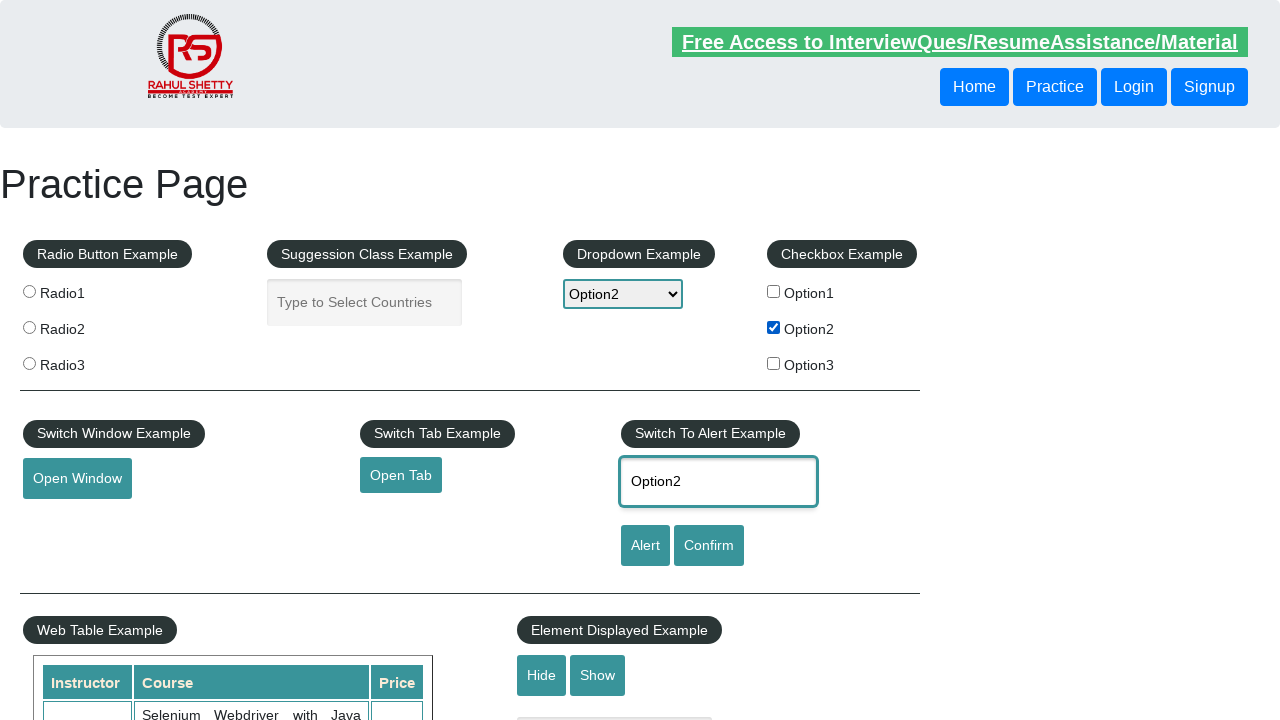

Clicked the alert button to trigger alert at (645, 546) on #alertbtn
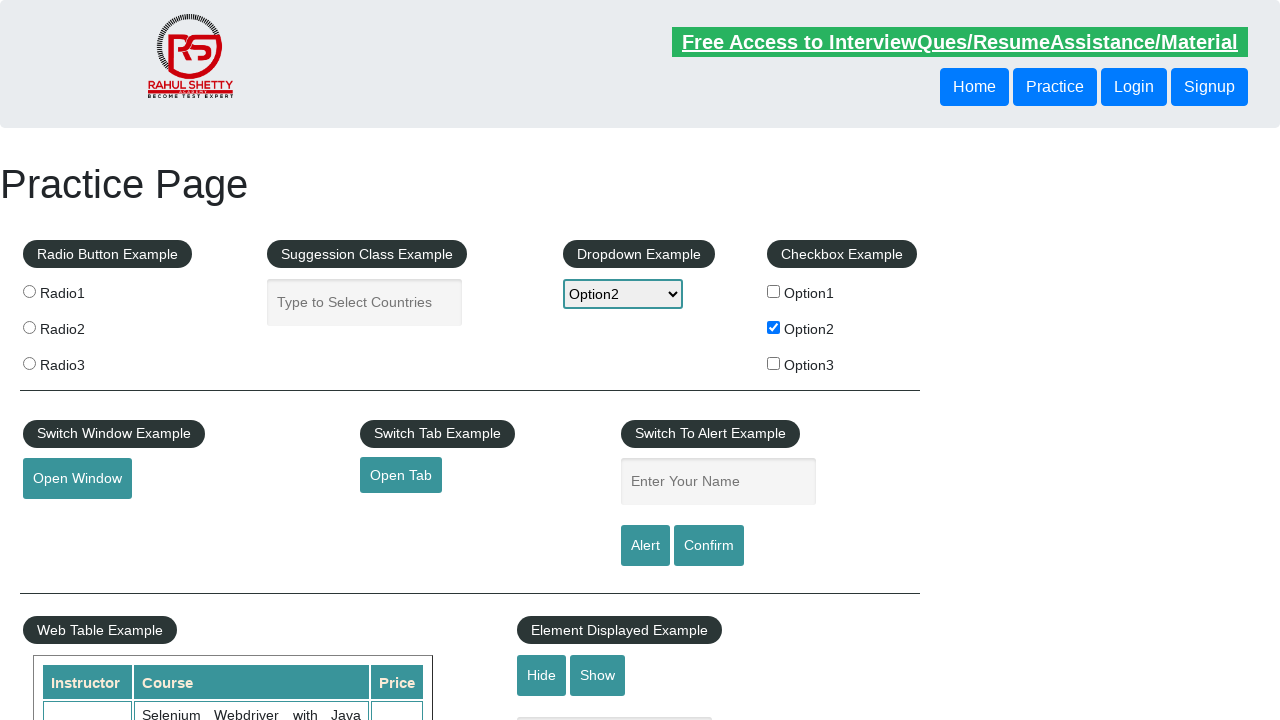

Accepted the alert dialog
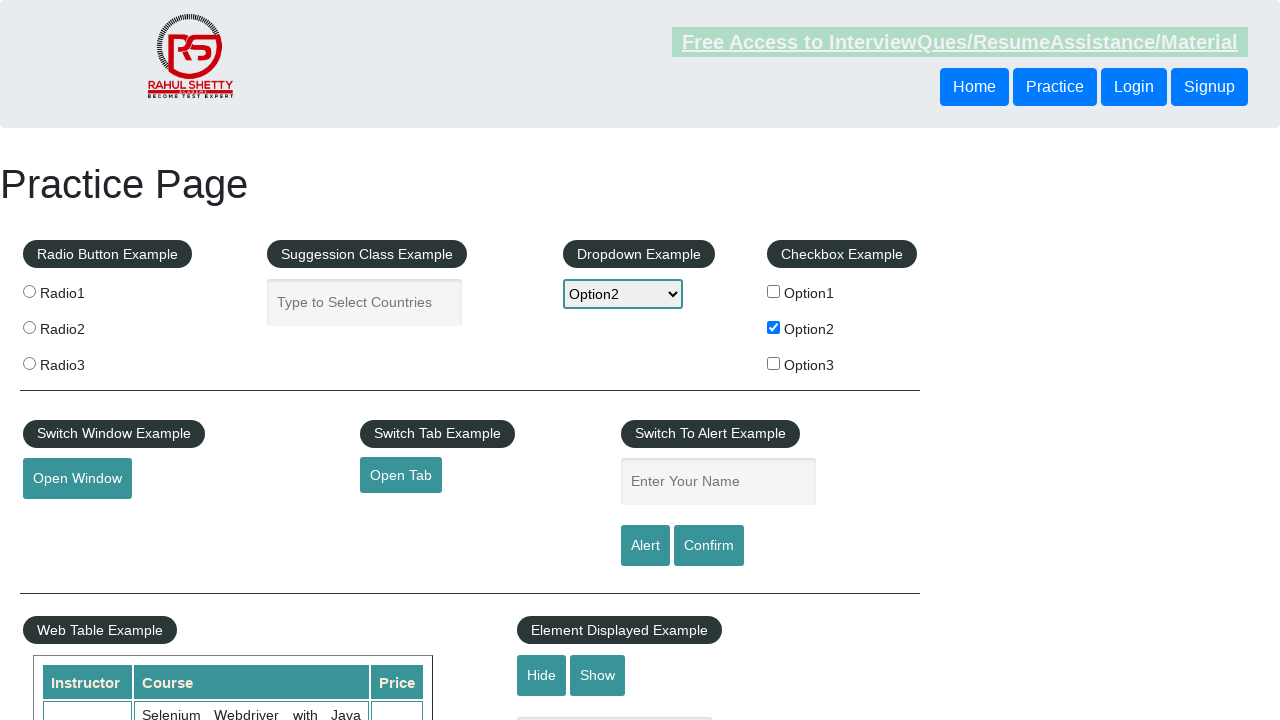

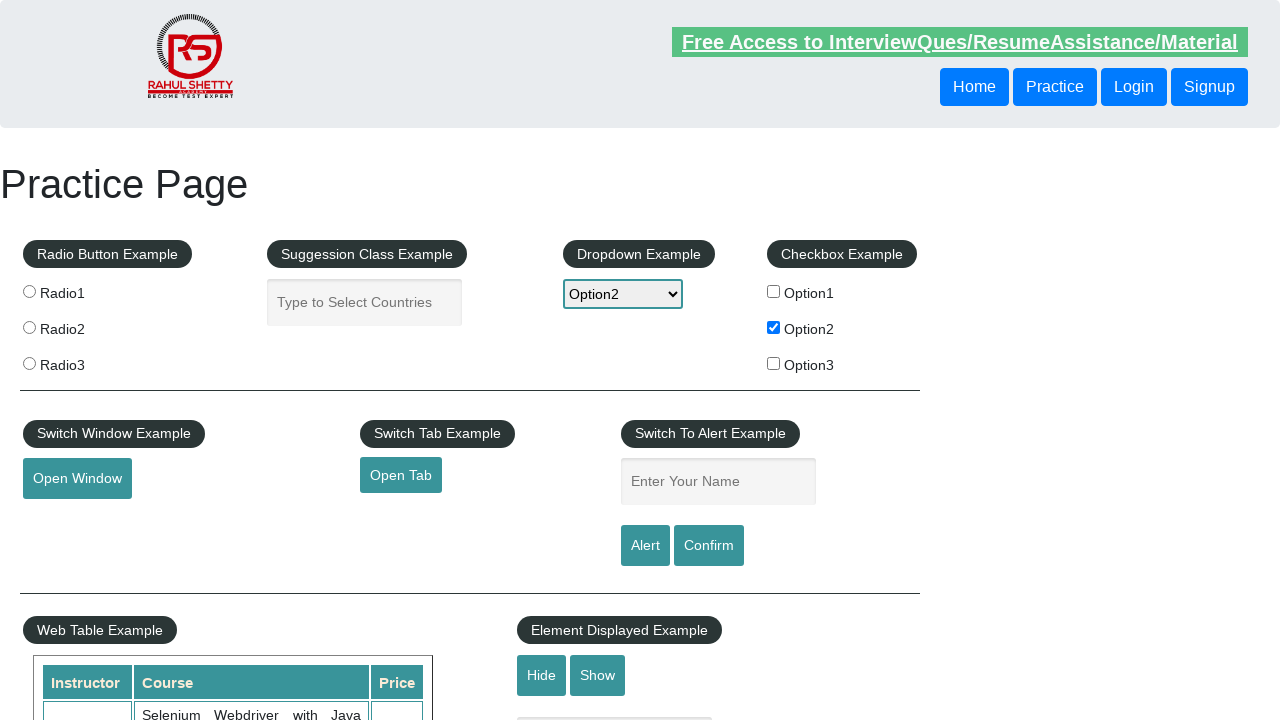